Navigates to the NetOnNet Swedish electronics retailer website and verifies the page loads successfully by checking the page title is present.

Starting URL: https://www.netonnet.se/

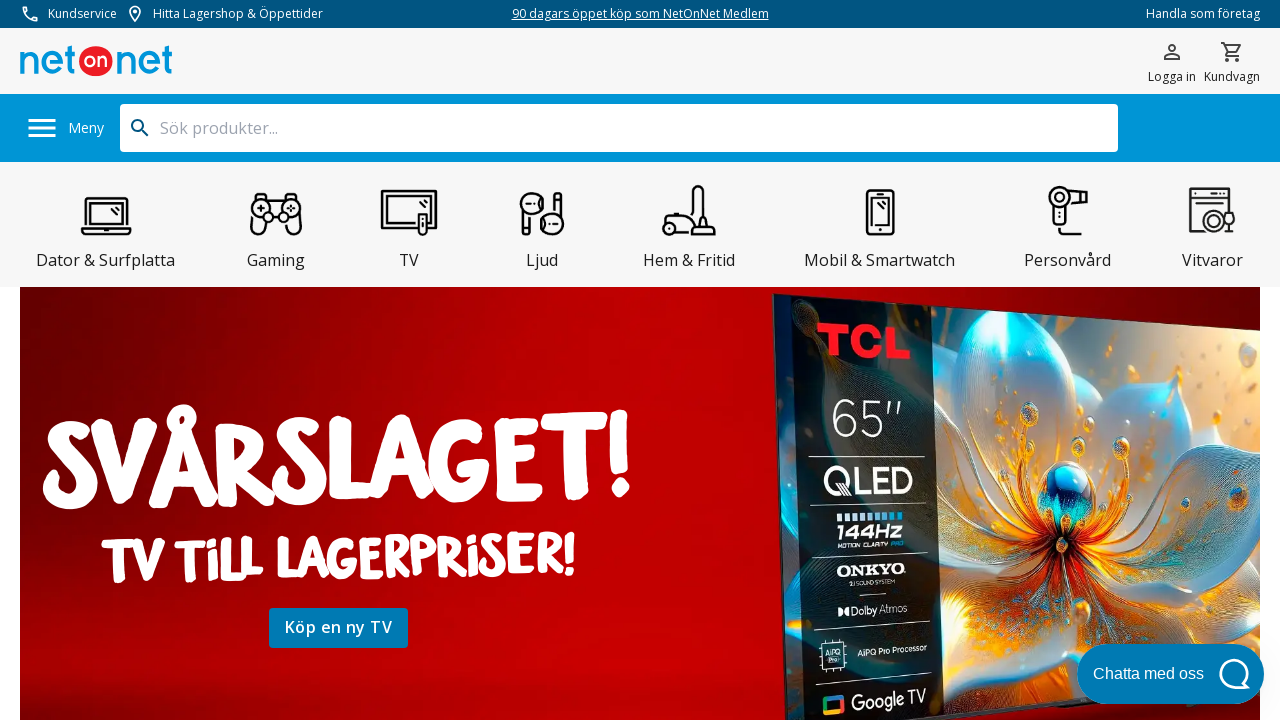

Navigated to NetOnNet Swedish electronics retailer website
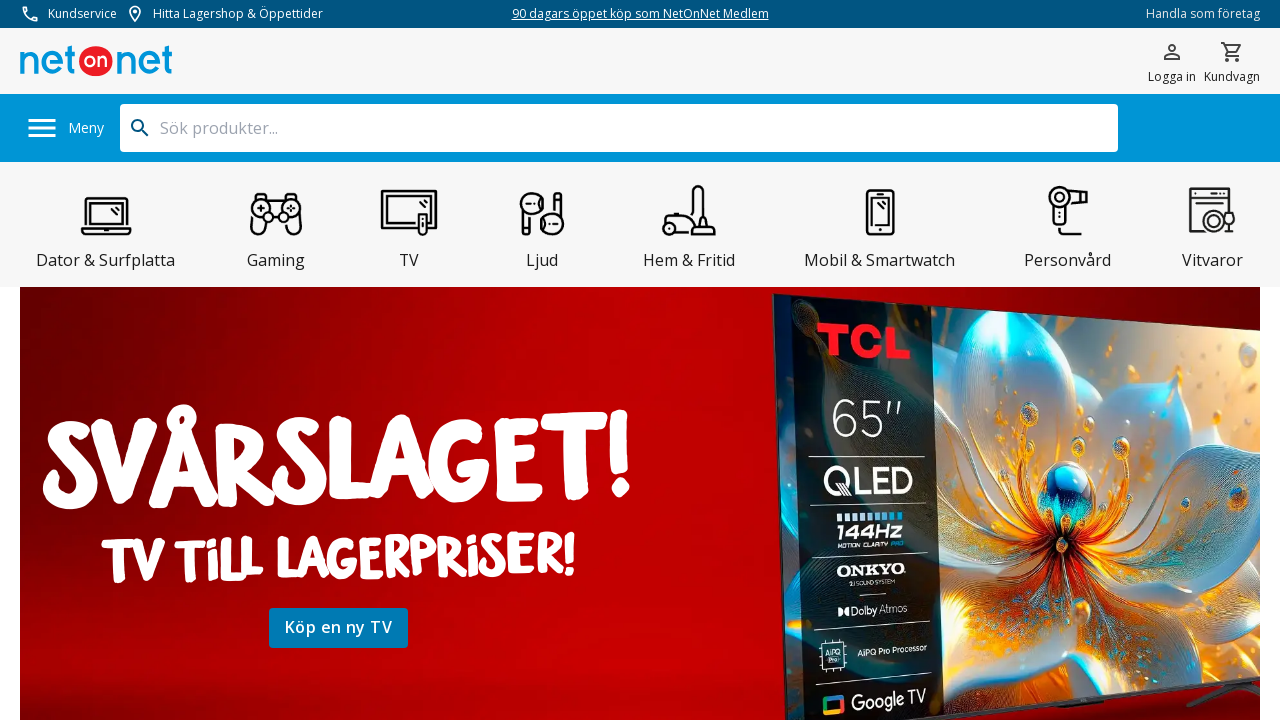

Page DOM content fully loaded
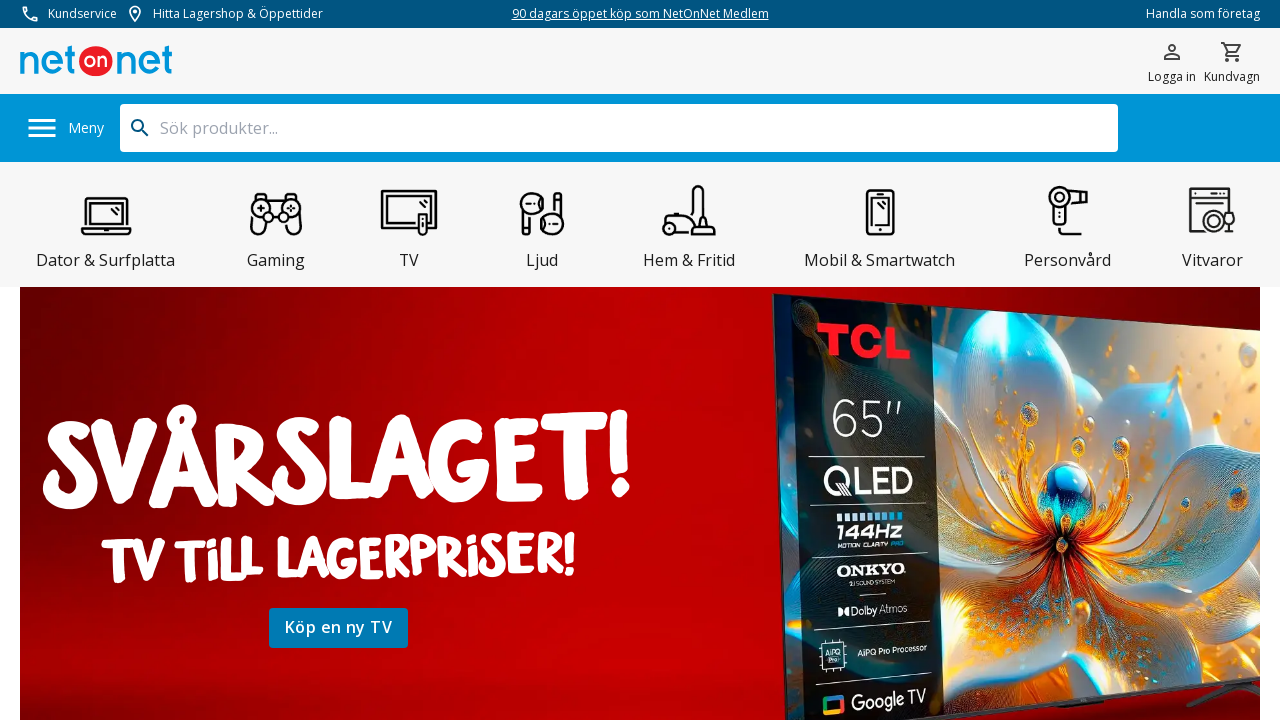

Verified page title is present and not empty
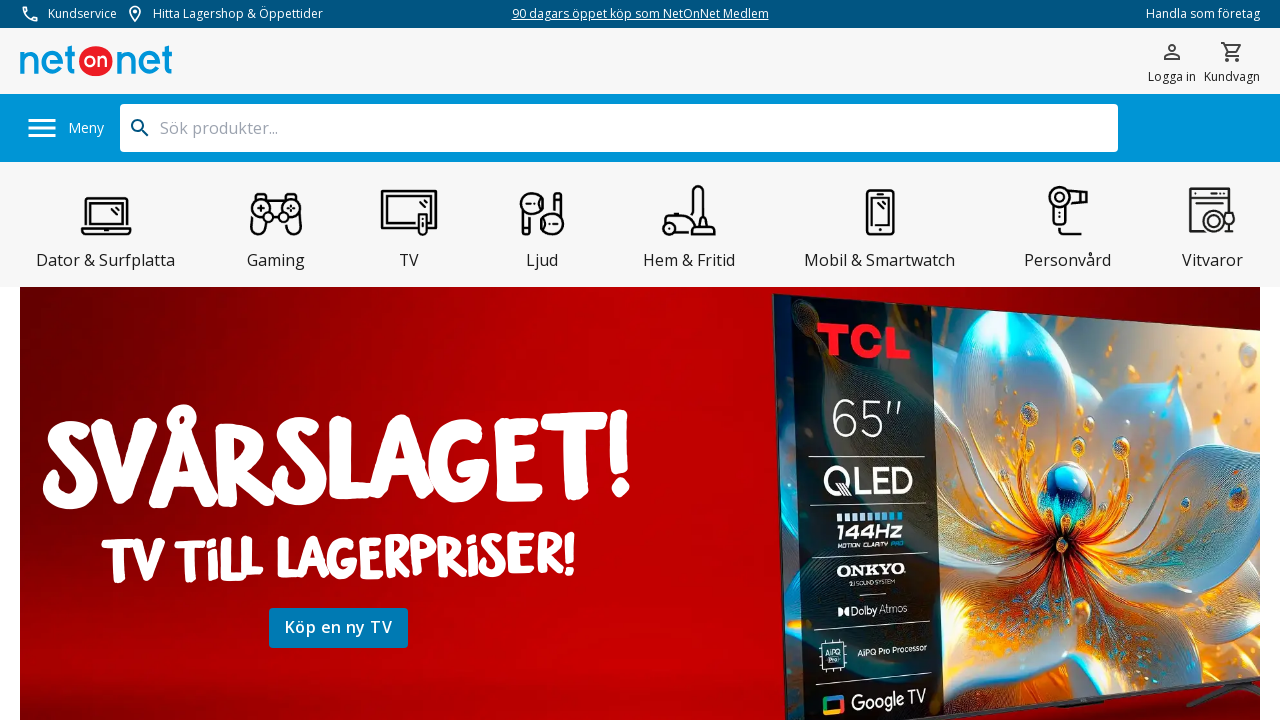

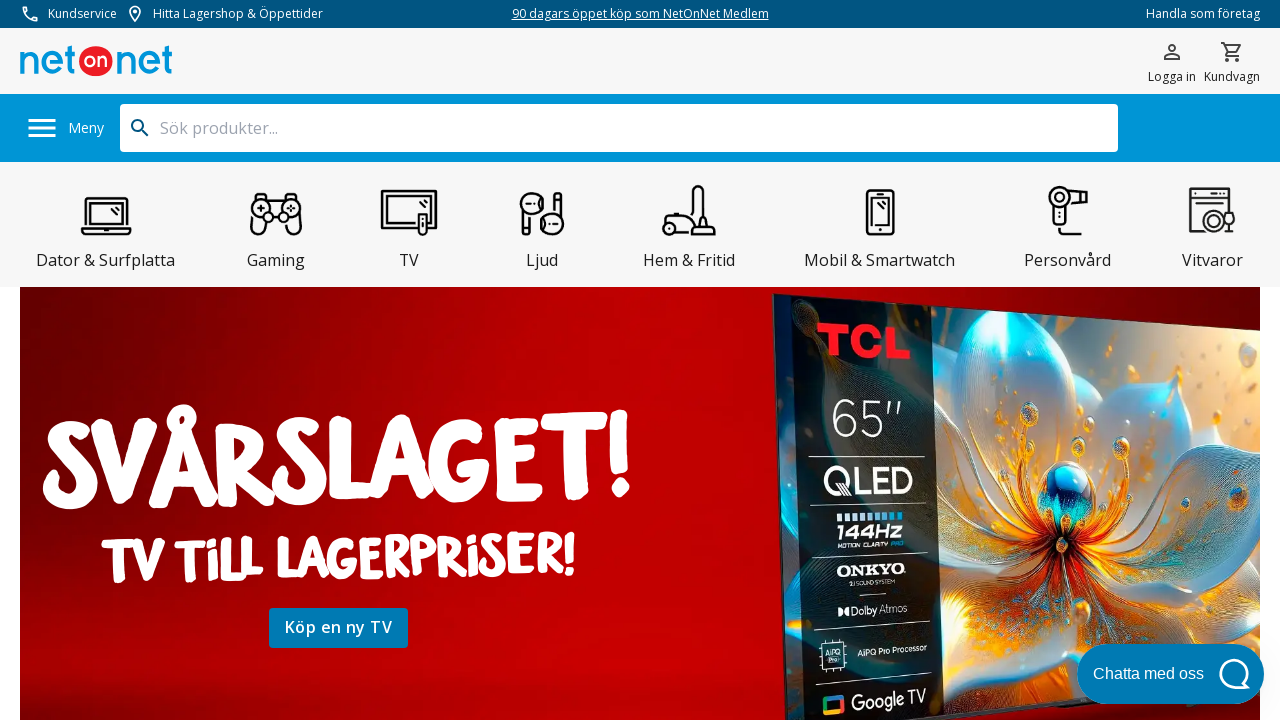